Tests dropdown selection by selecting Option 2 from the dropdown menu

Starting URL: https://the-internet.herokuapp.com/dropdown

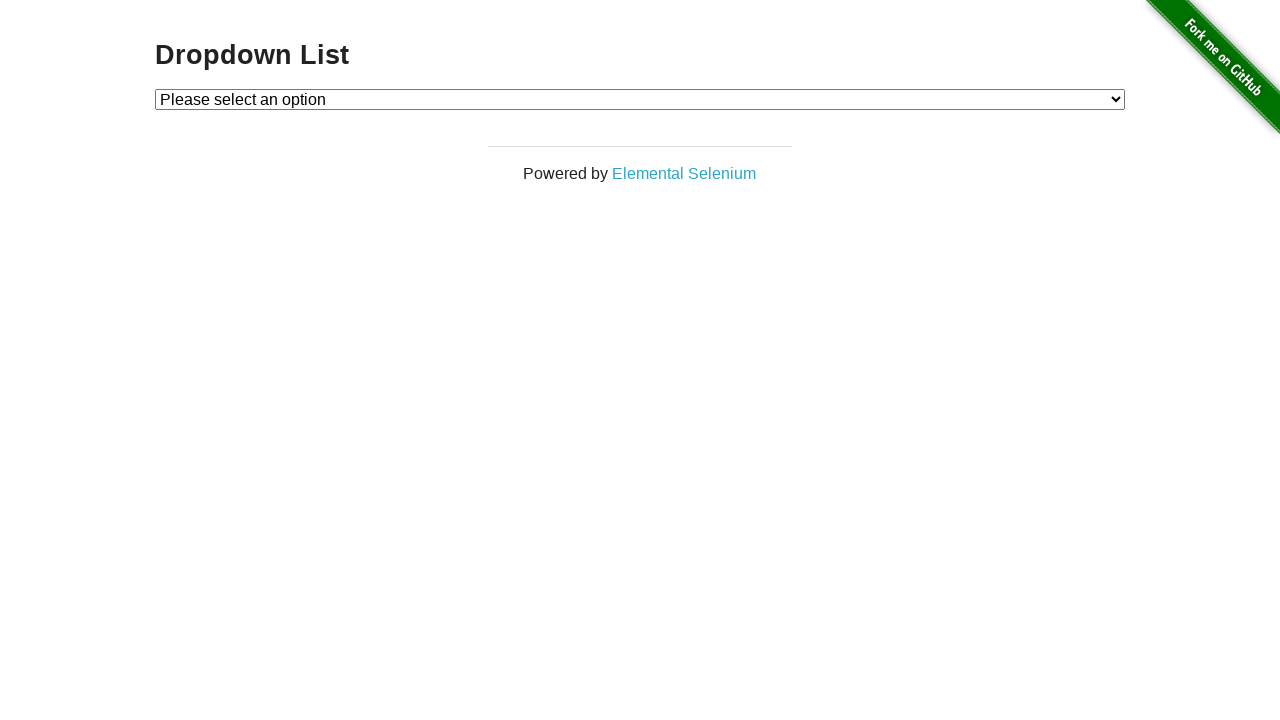

Navigated to the-internet.herokuapp.com/dropdown
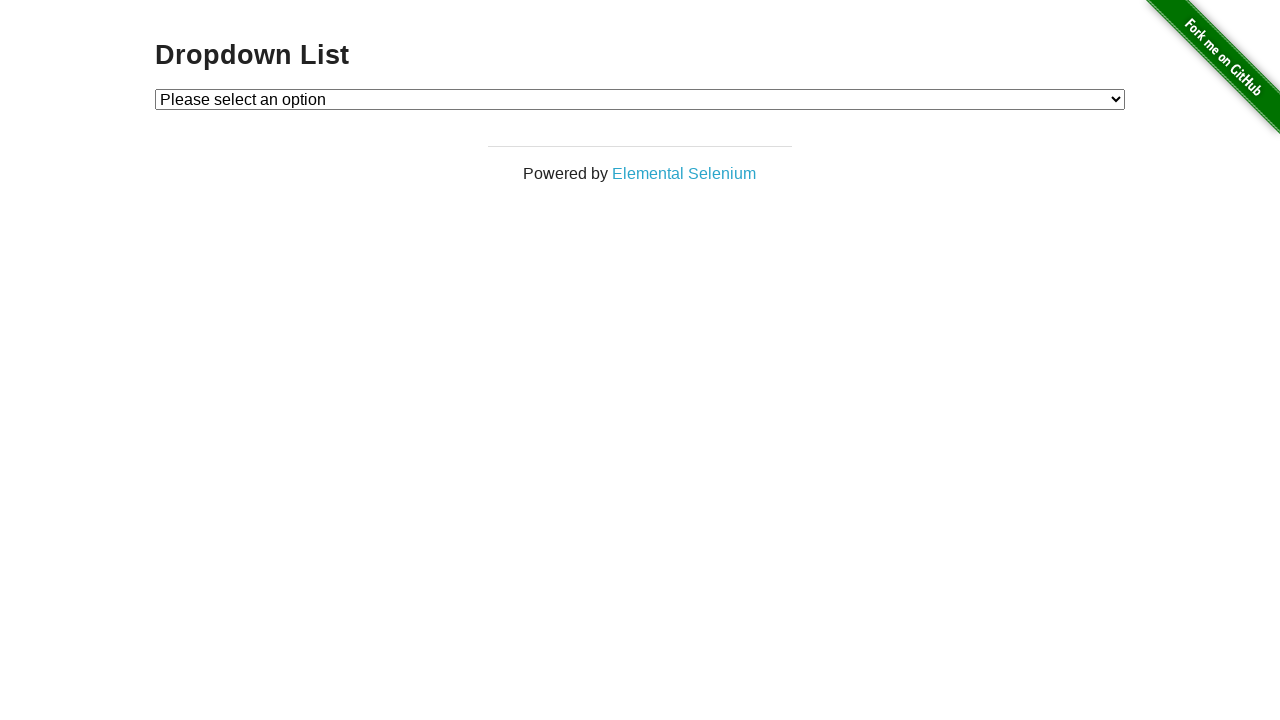

Selected Option 2 from dropdown menu on #dropdown
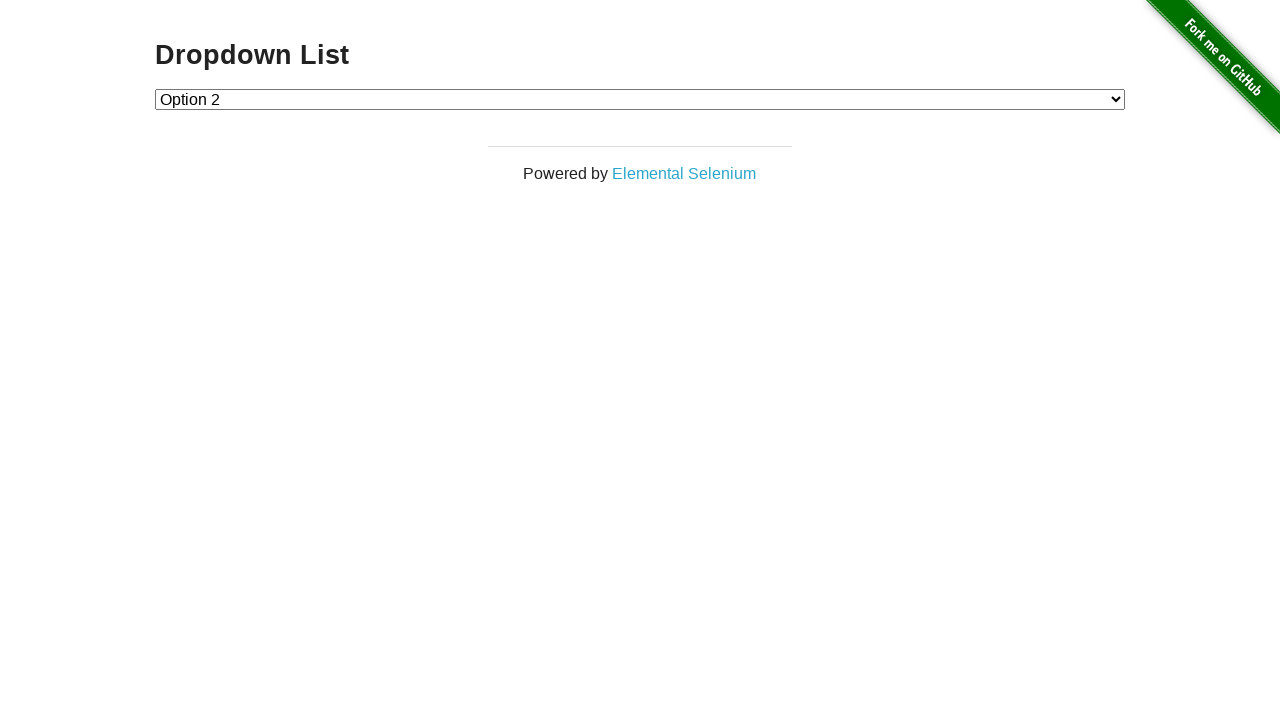

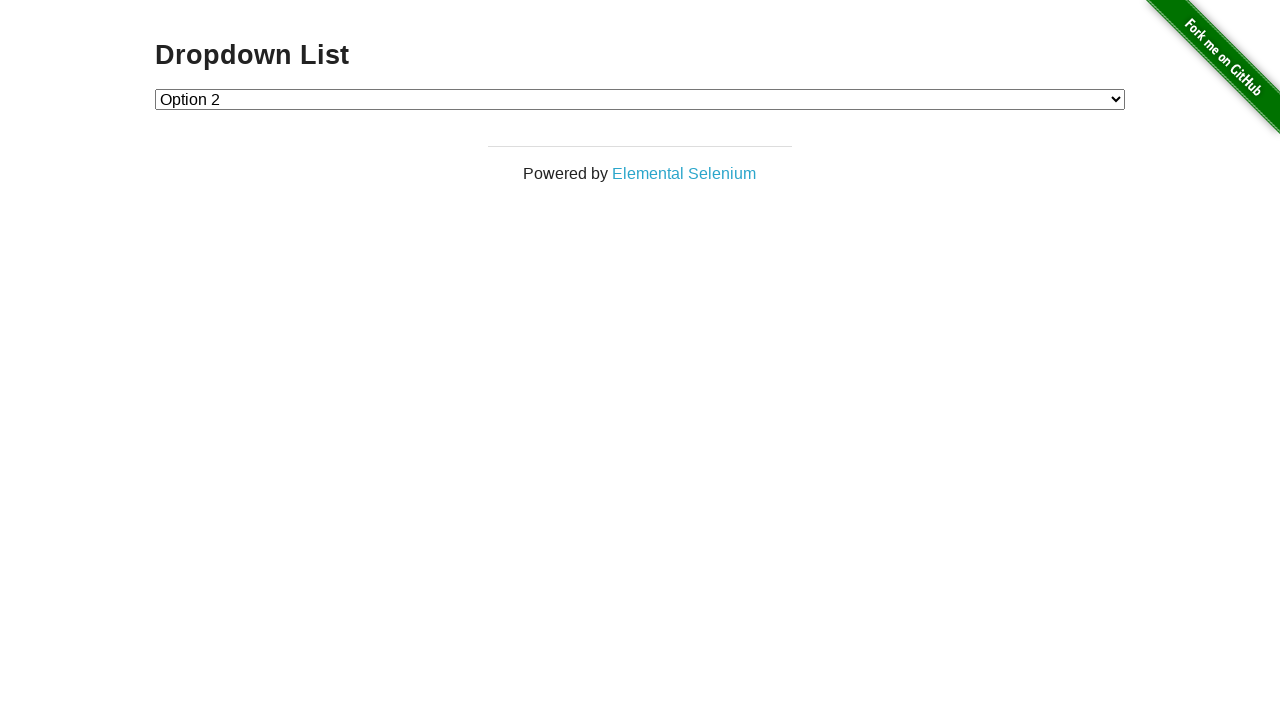